Tests pressing the F5 function key and verifying it's detected

Starting URL: https://the-internet.herokuapp.com/key_presses

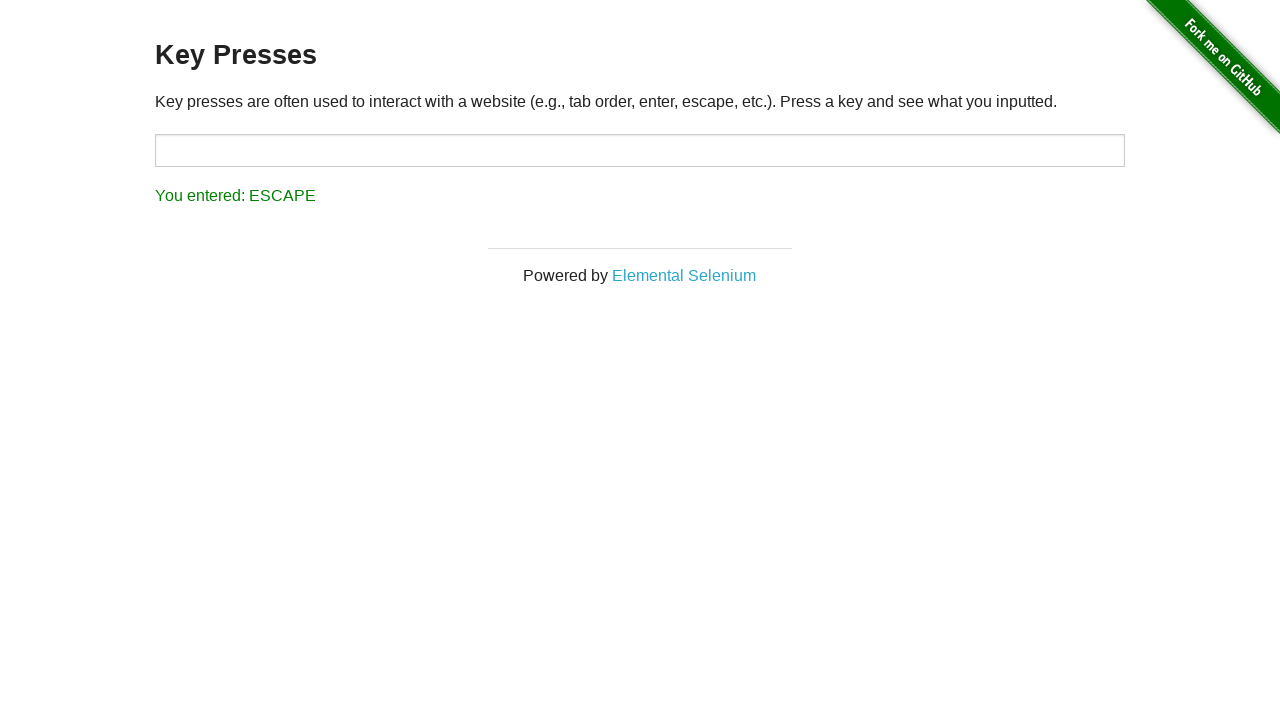

Pressed F5 function key
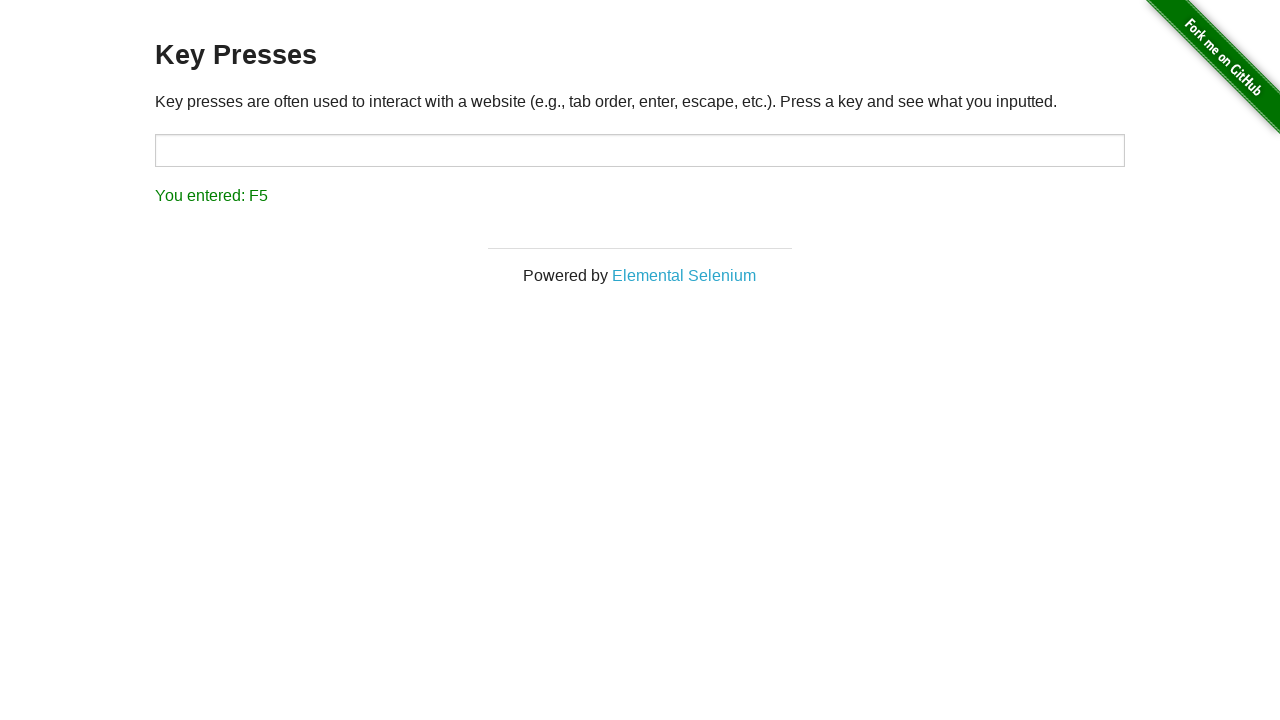

F5 key press was detected and verified in result message
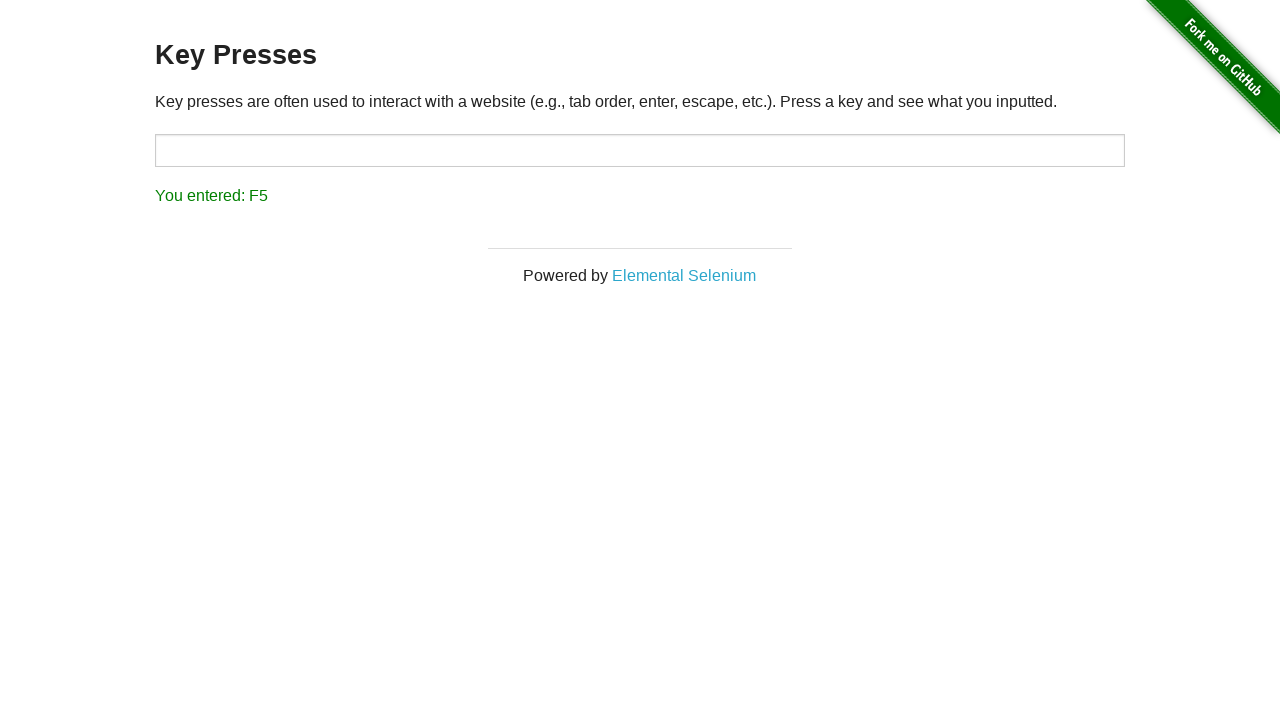

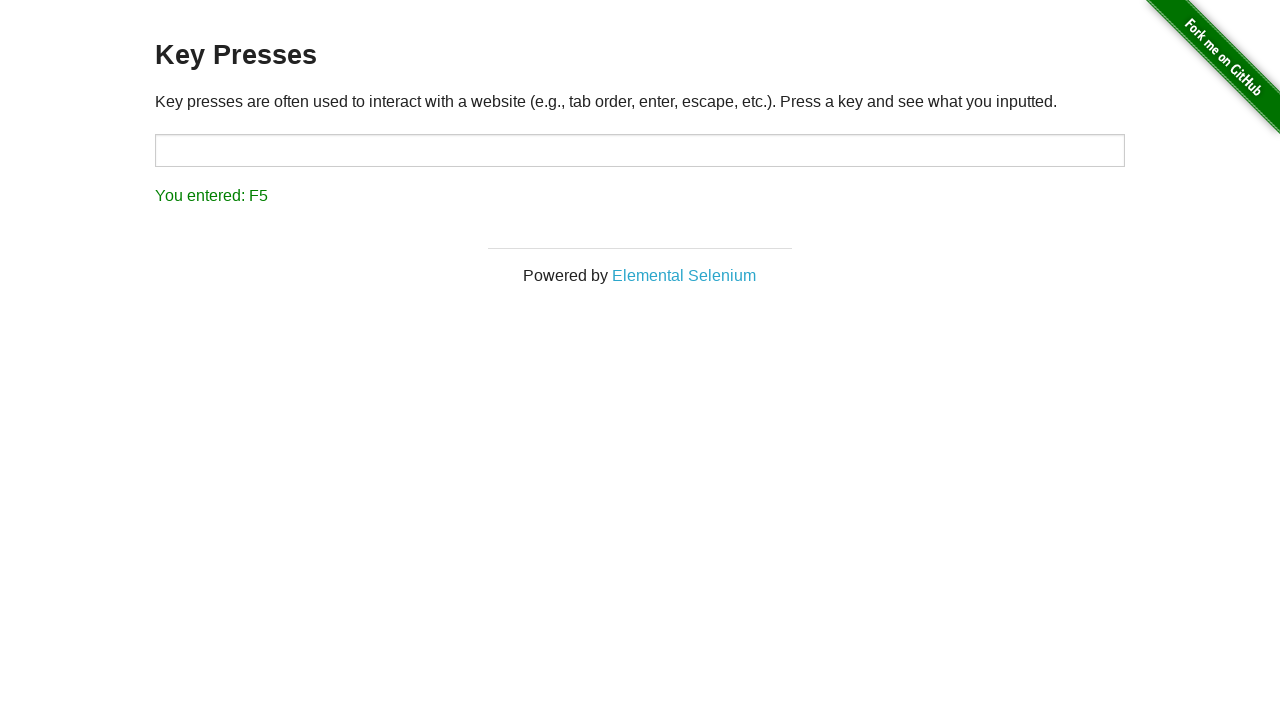